Tests clicking all unselected radio buttons on the page one by one

Starting URL: https://www.tutorialspoint.com/selenium/practice/selenium_automation_practice.php

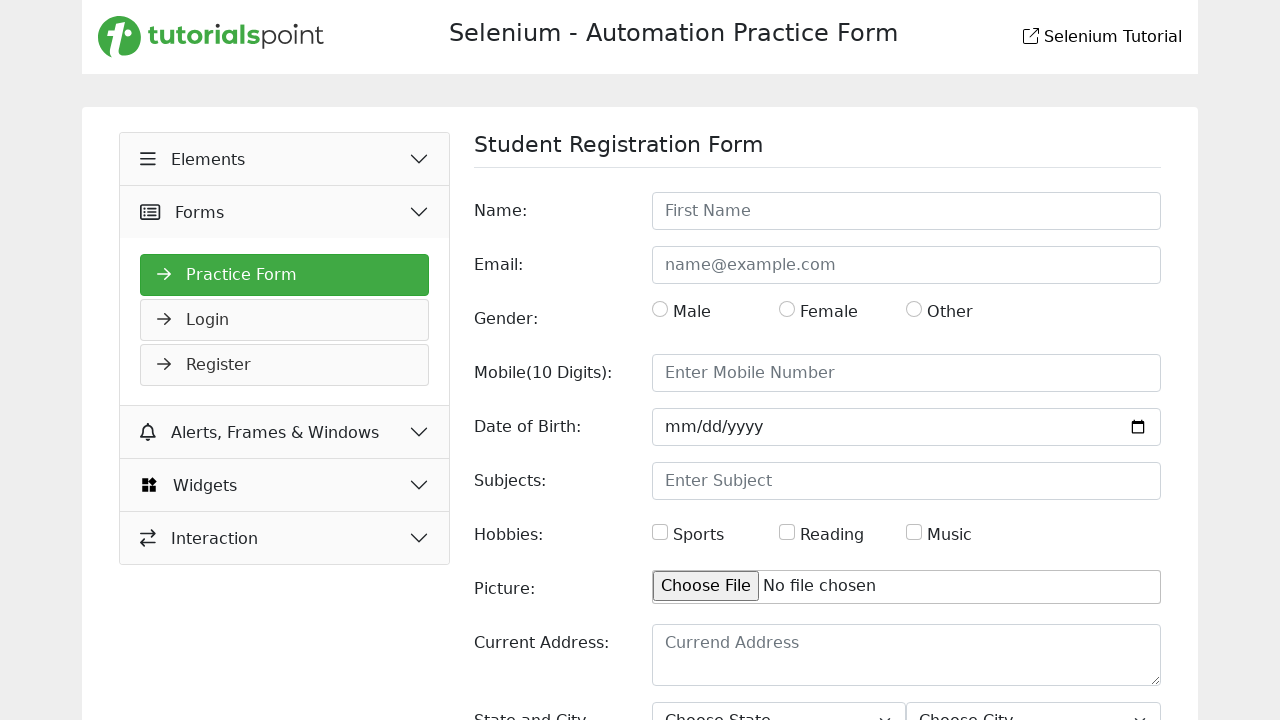

Navigated to Selenium automation practice page
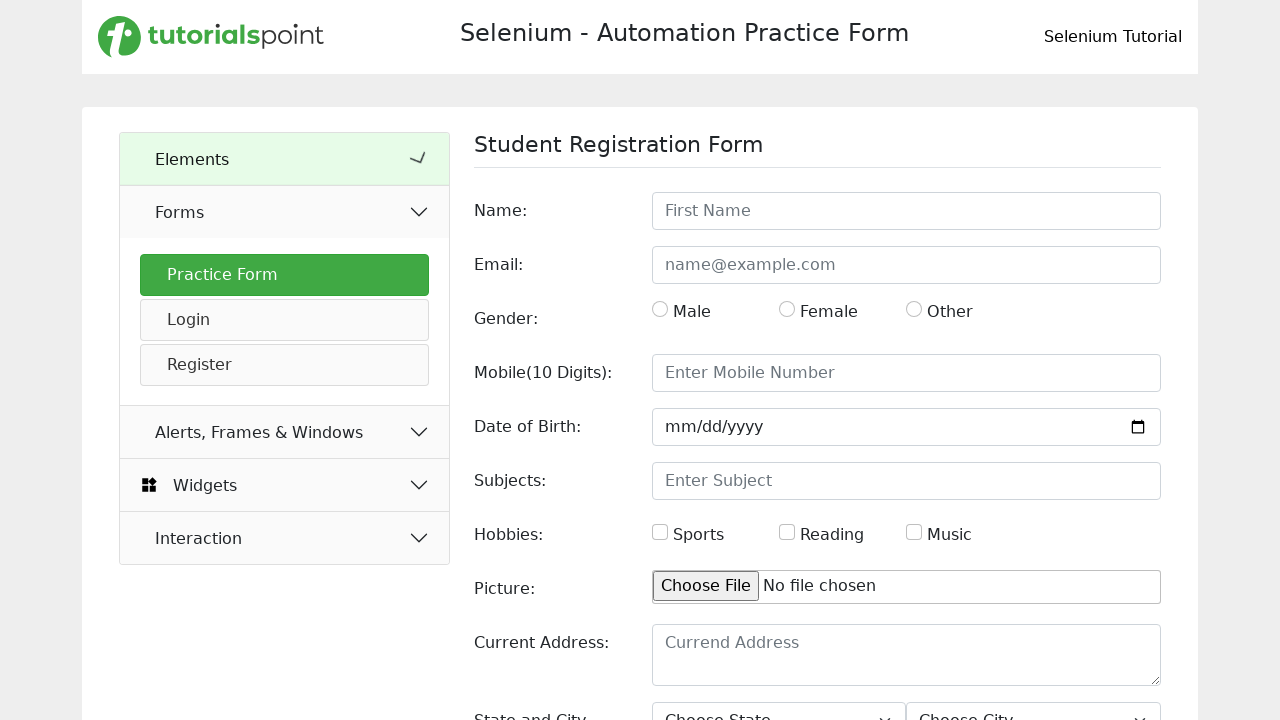

Retrieved all radio buttons on page - Total: 3
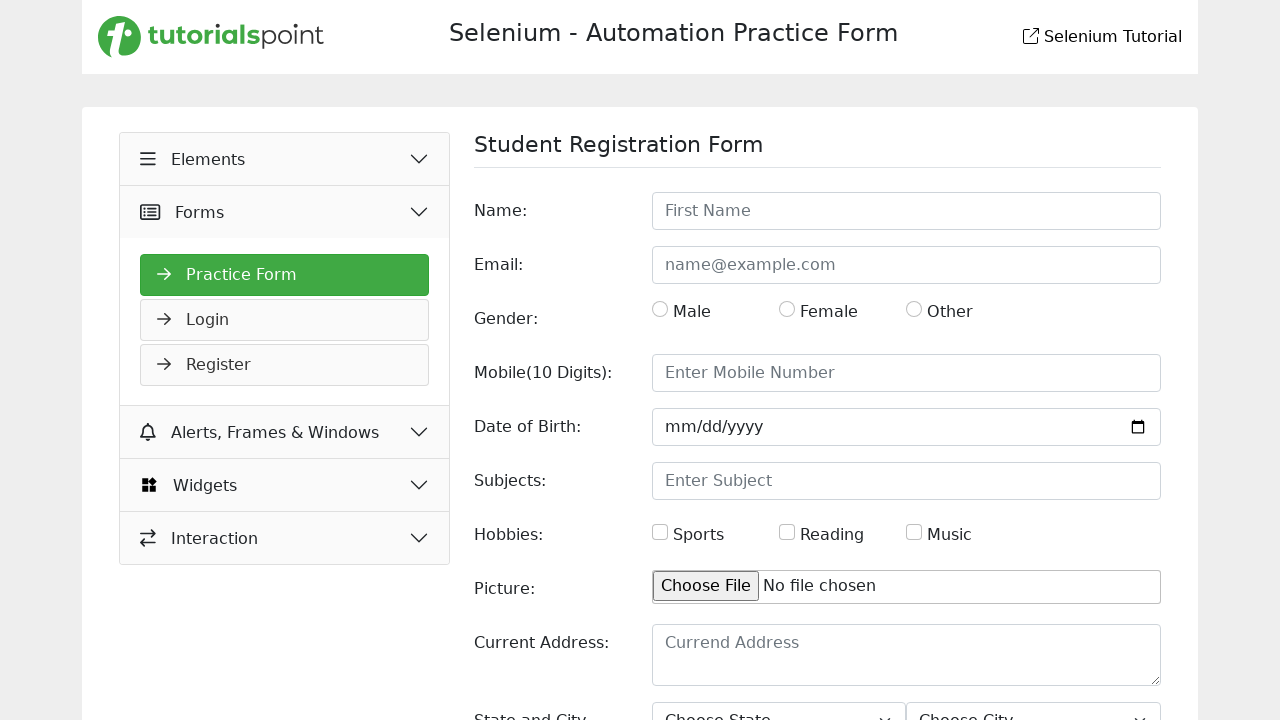

Clicked unselected radio button at (660, 309) on input[type='radio'] >> nth=0
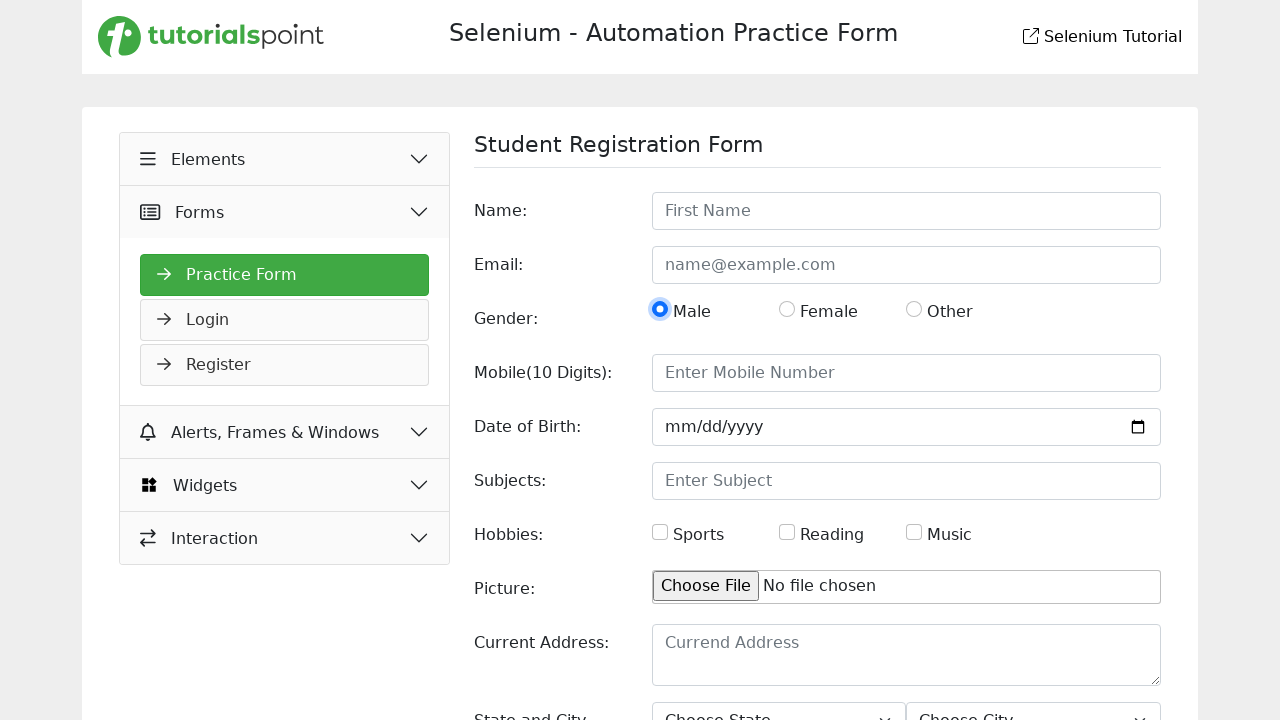

Clicked unselected radio button at (787, 309) on input[type='radio'] >> nth=1
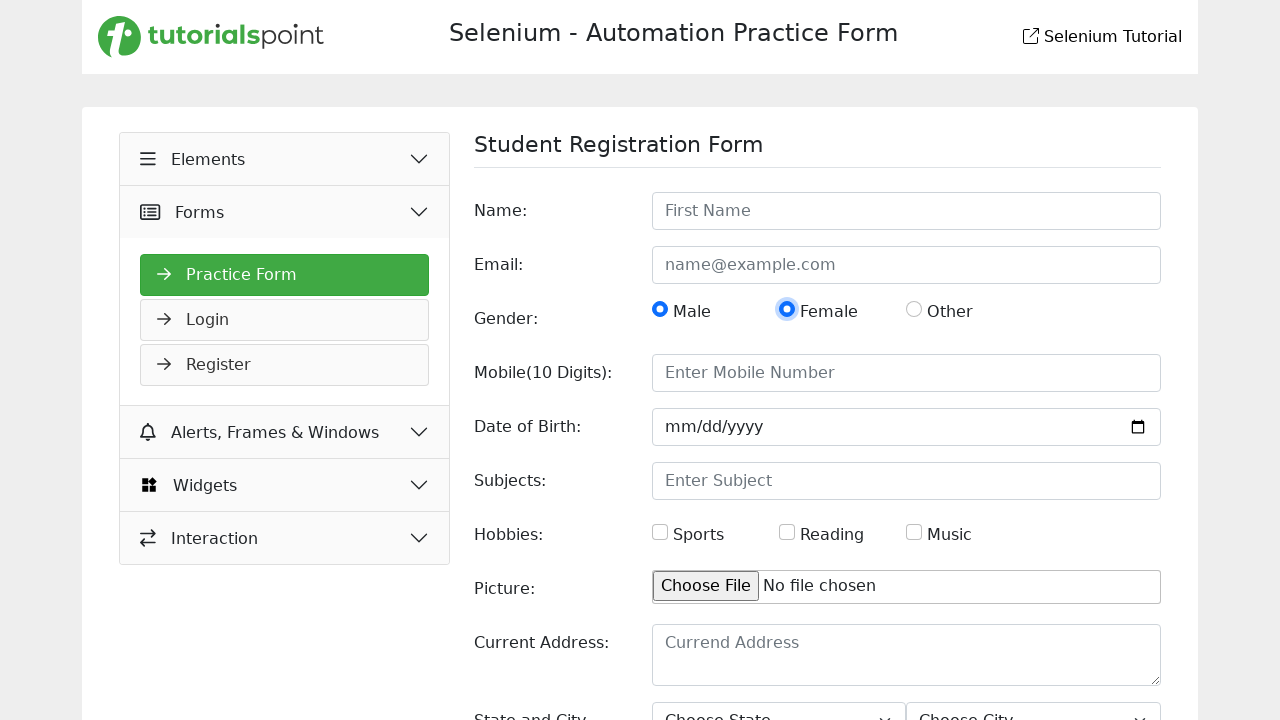

Clicked unselected radio button at (914, 309) on input[type='radio'] >> nth=2
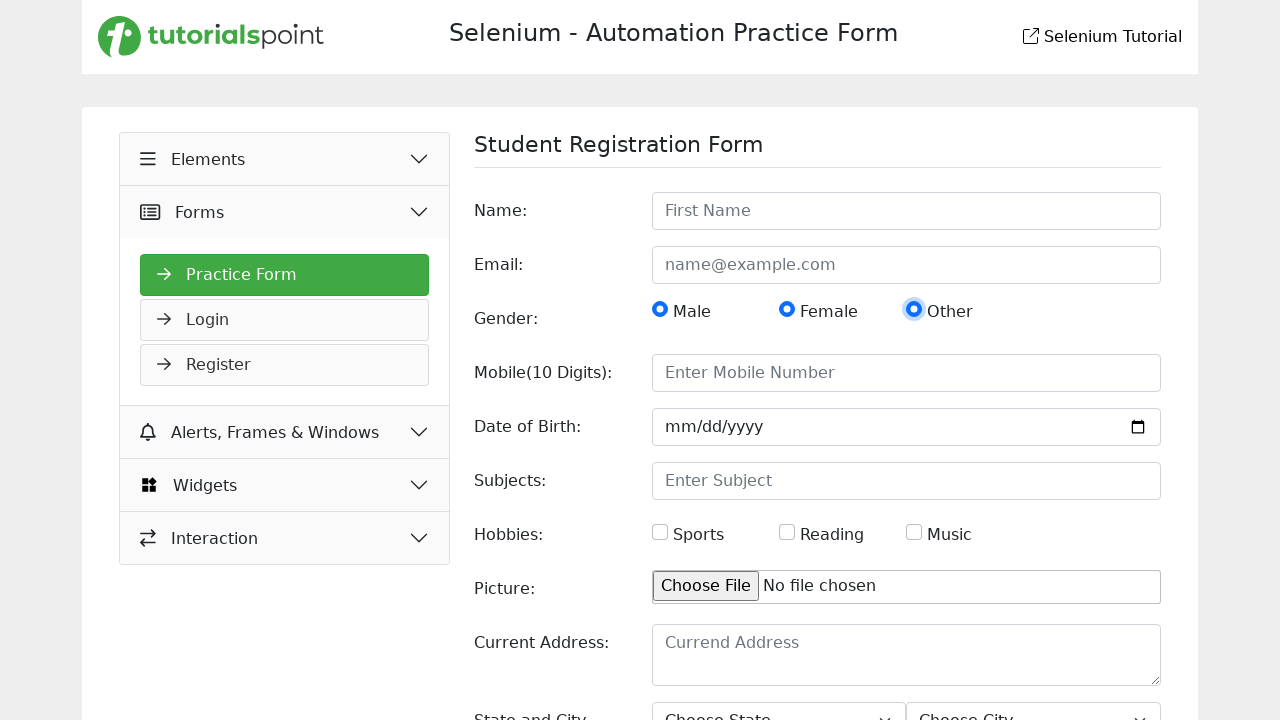

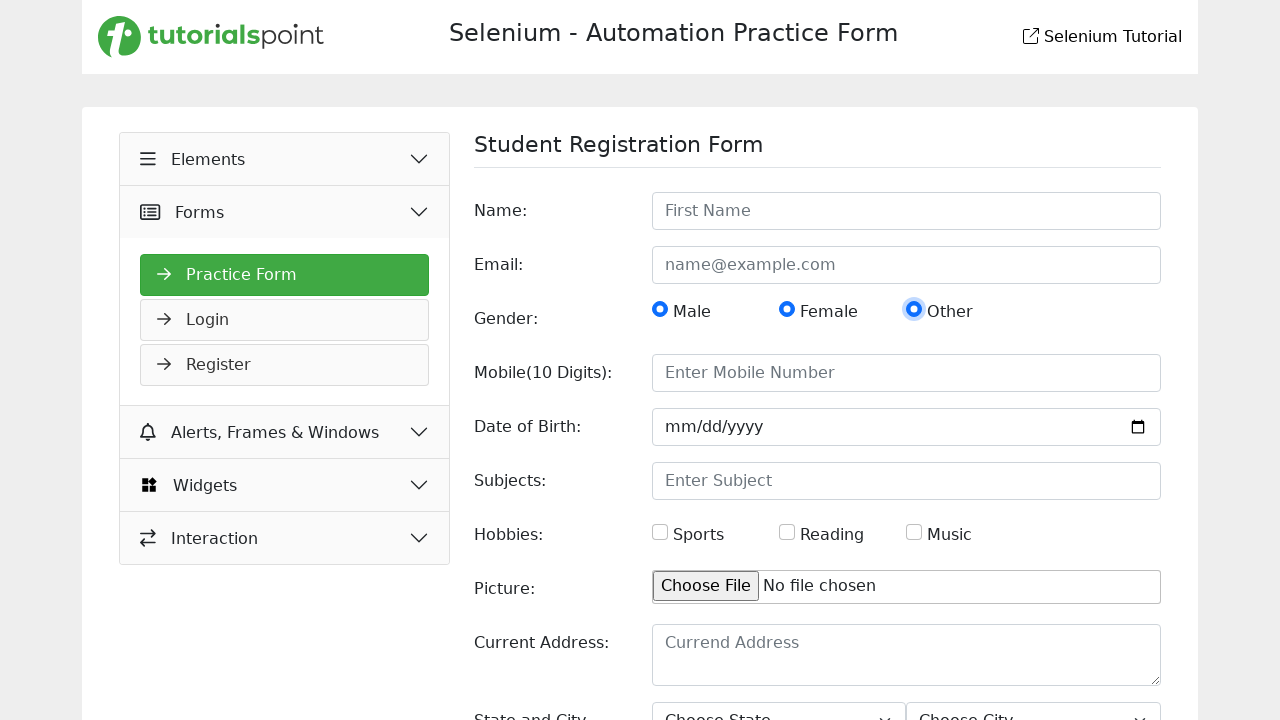